Tests the Delhi High Court judgment search functionality by navigating to the Judgments section, filling in case type, case number, and year dropdowns, entering the captcha, and submitting the search form to verify results load.

Starting URL: https://delhihighcourt.nic.in

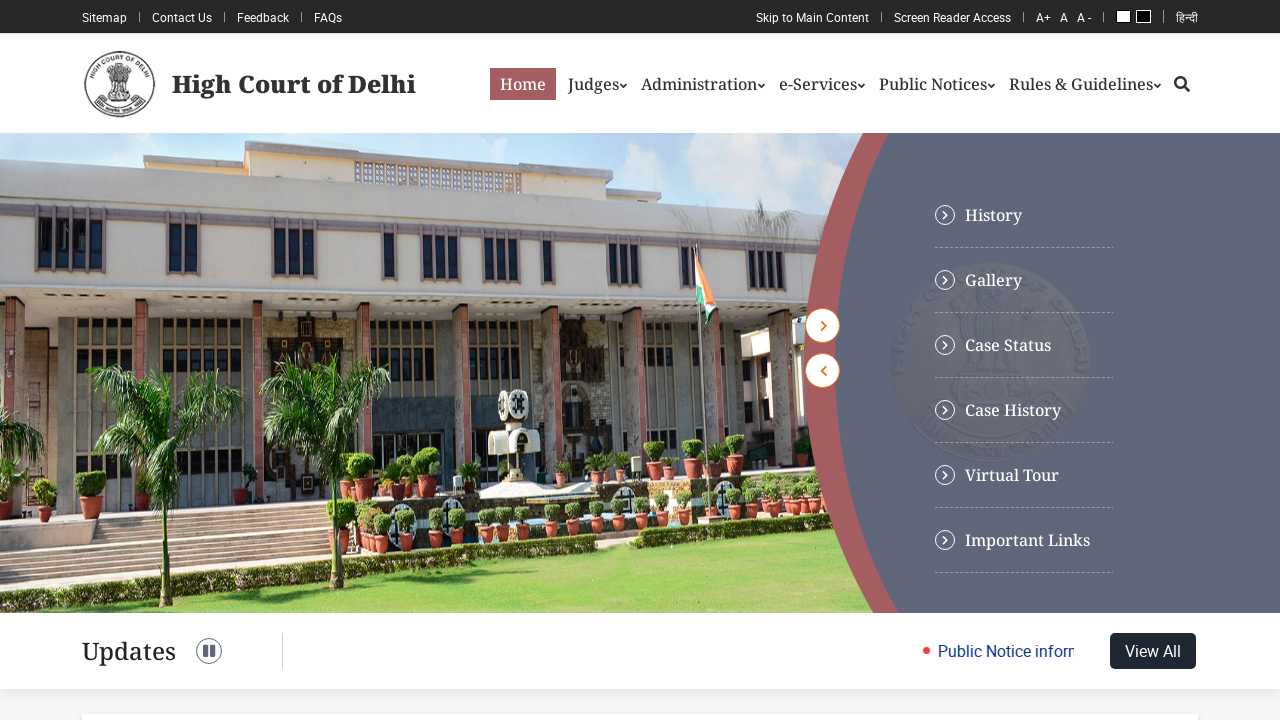

Clicked 'Judgments' link in navigation at (548, 228) on xpath=//*[@id="block-delhihighcourt-views-block-ser-block-1"]/div/div/div/div/ul
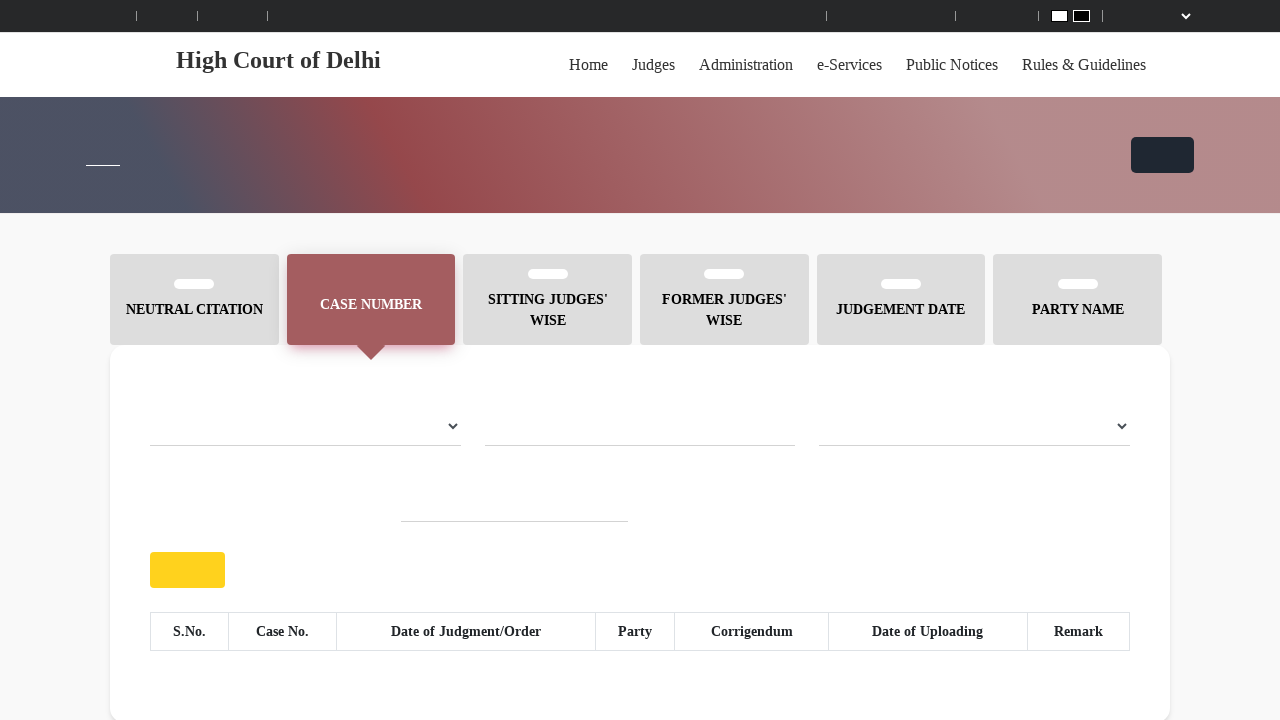

Waited for page to load (networkidle)
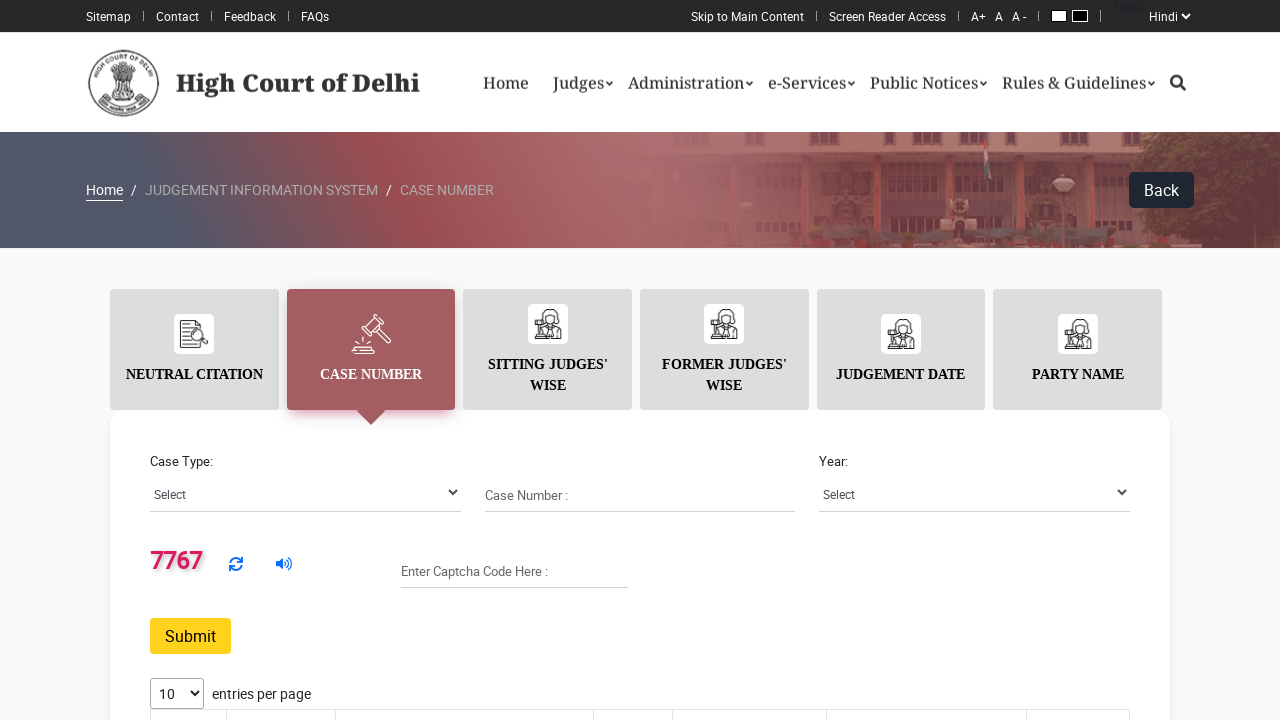

Selected case type 'W.P.(C)' from dropdown on xpath=//*[@id="case_type"]
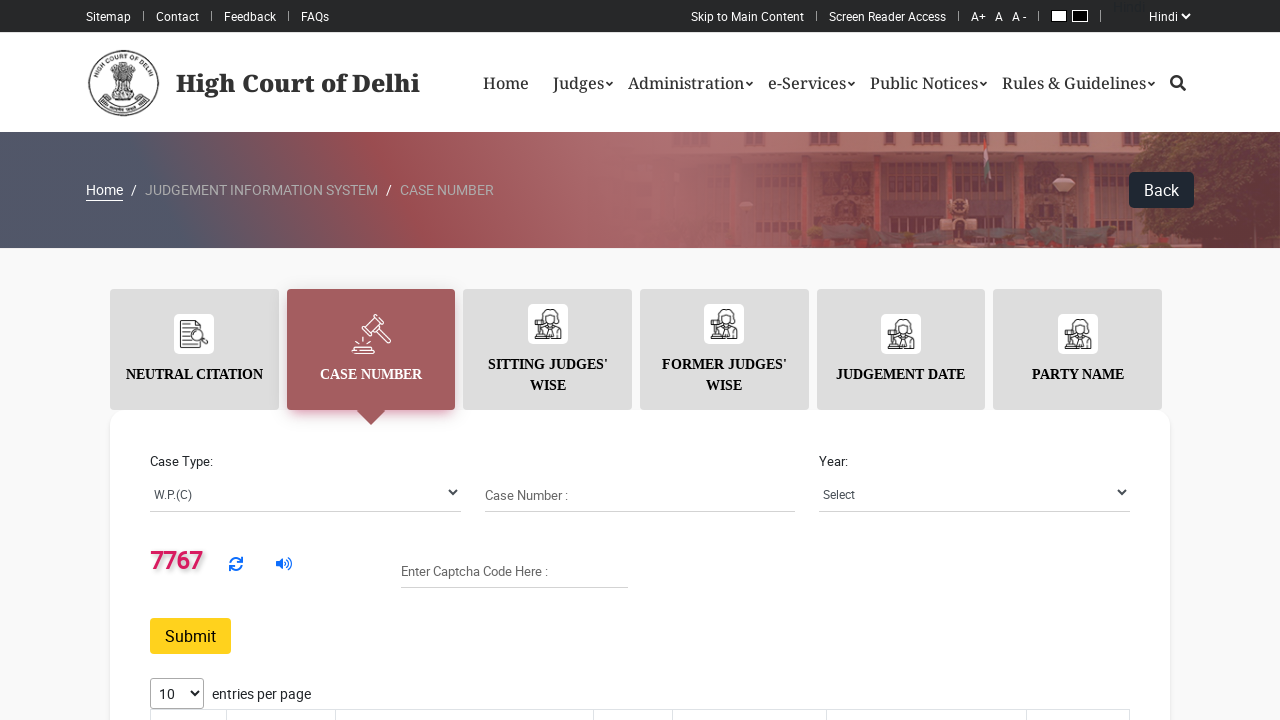

Filled case number field with '12345' on xpath=//*[@id="case_number"]
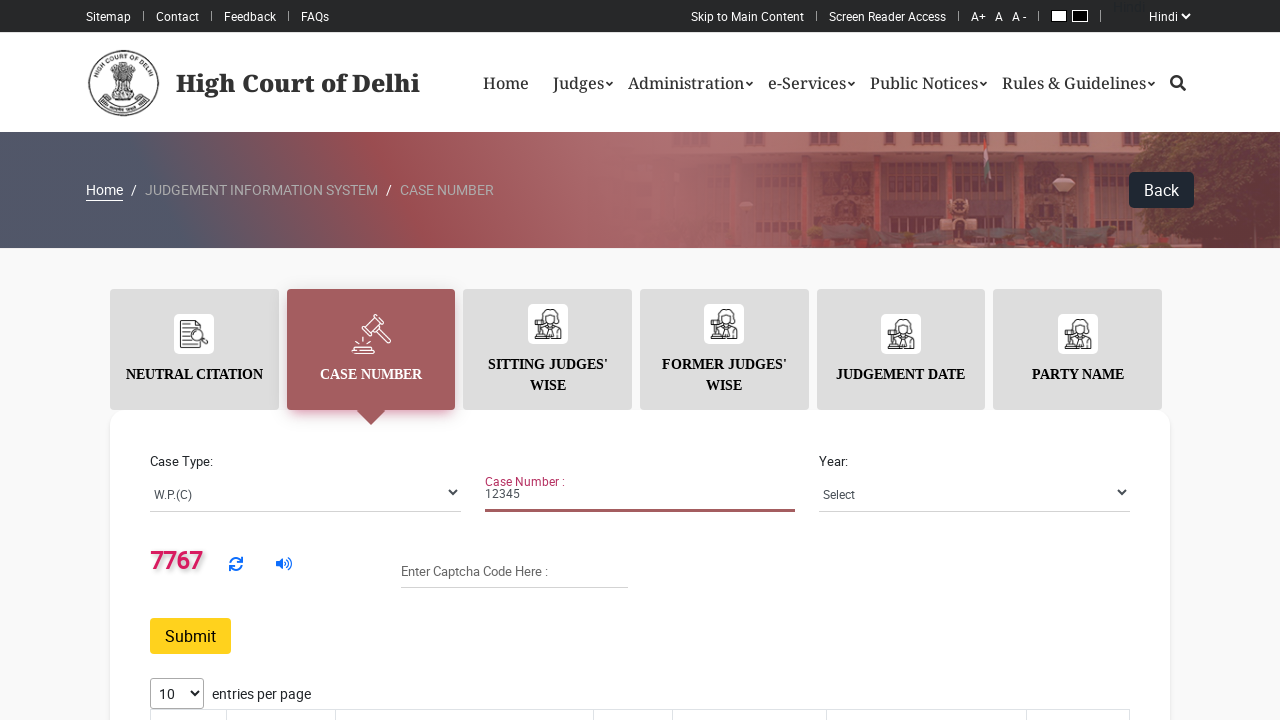

Selected year '2024' from dropdown on xpath=//*[@id="year"]
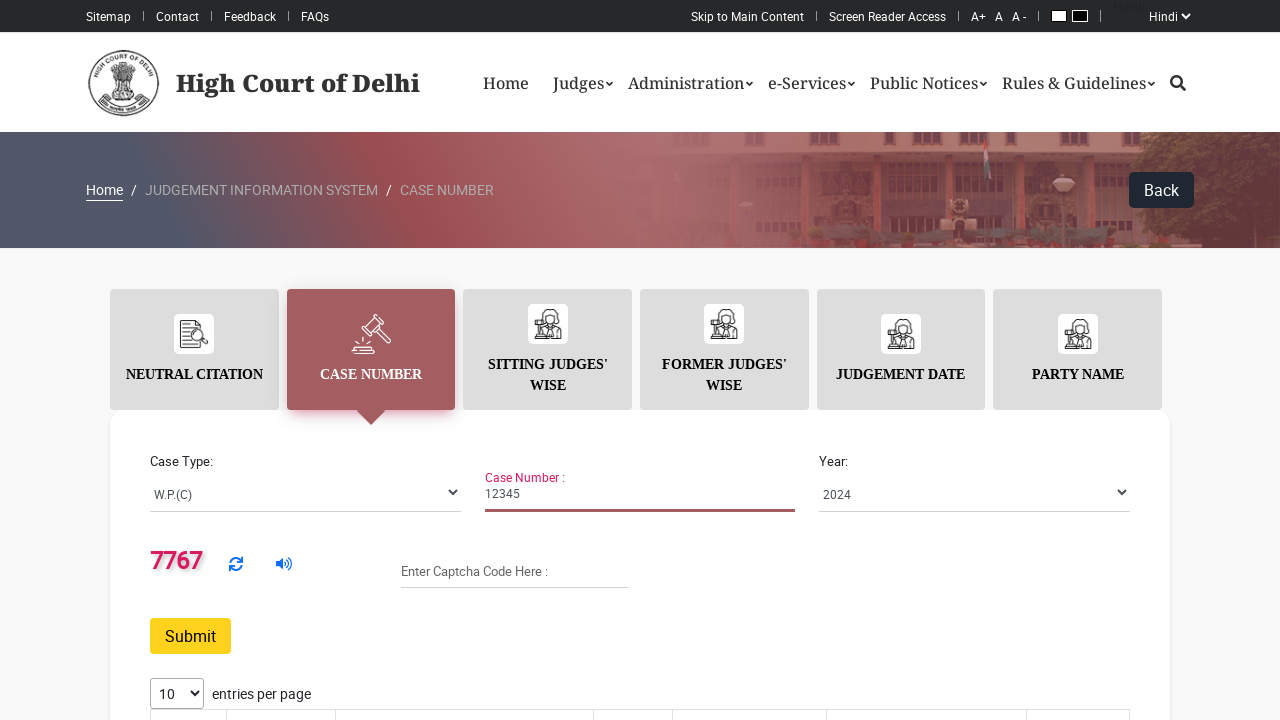

Retrieved captcha text from page
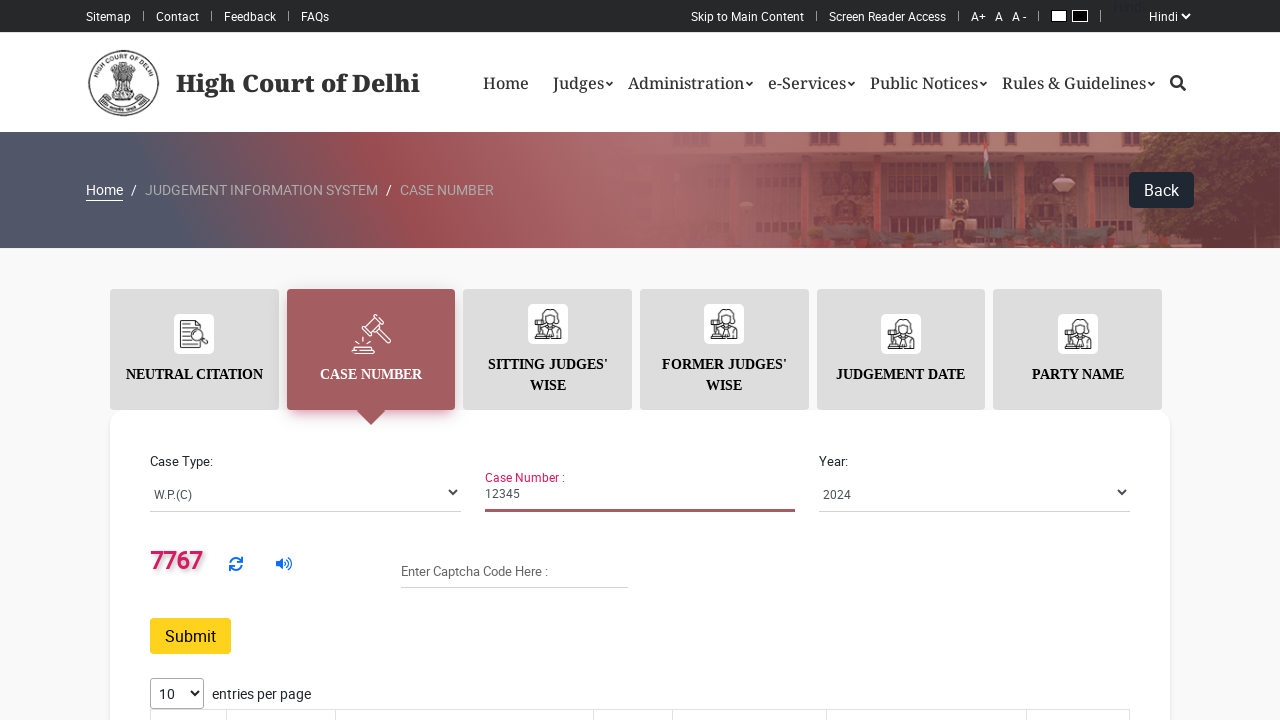

Filled captcha input field with retrieved captcha text on xpath=//*[@id="captchaInput"]
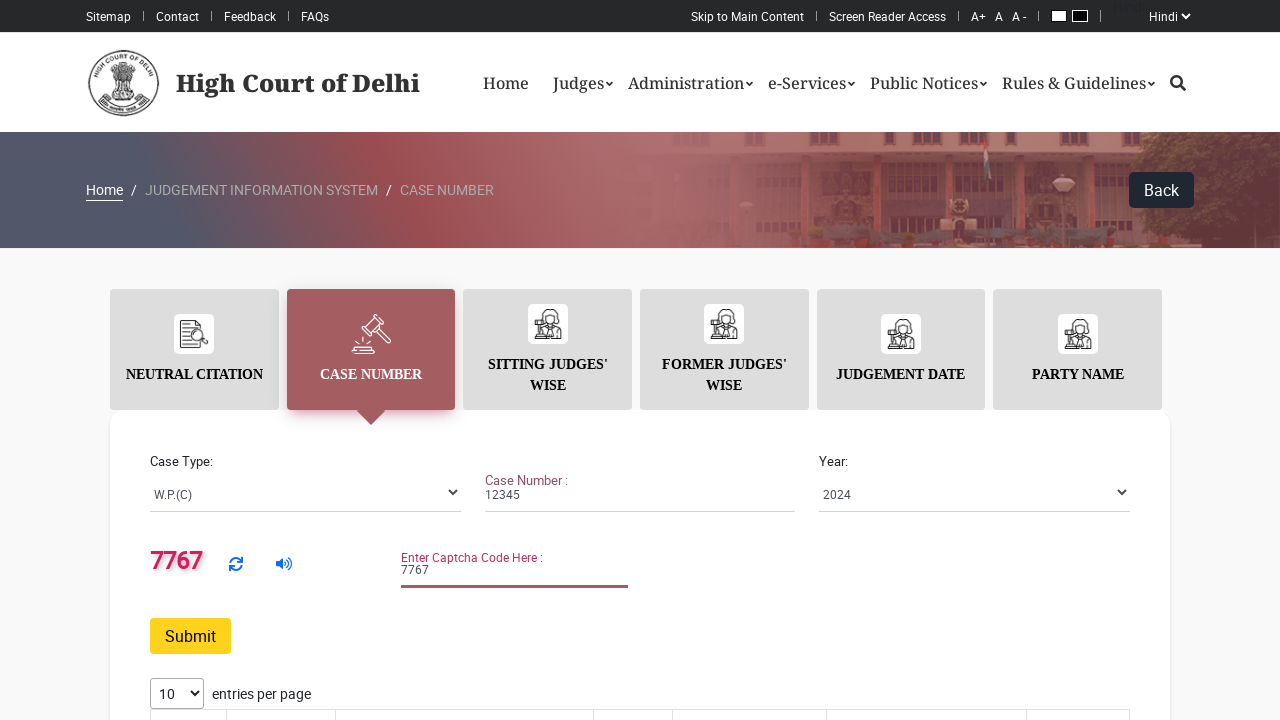

Clicked search button to submit the form at (190, 636) on xpath=//*[@id="search"]
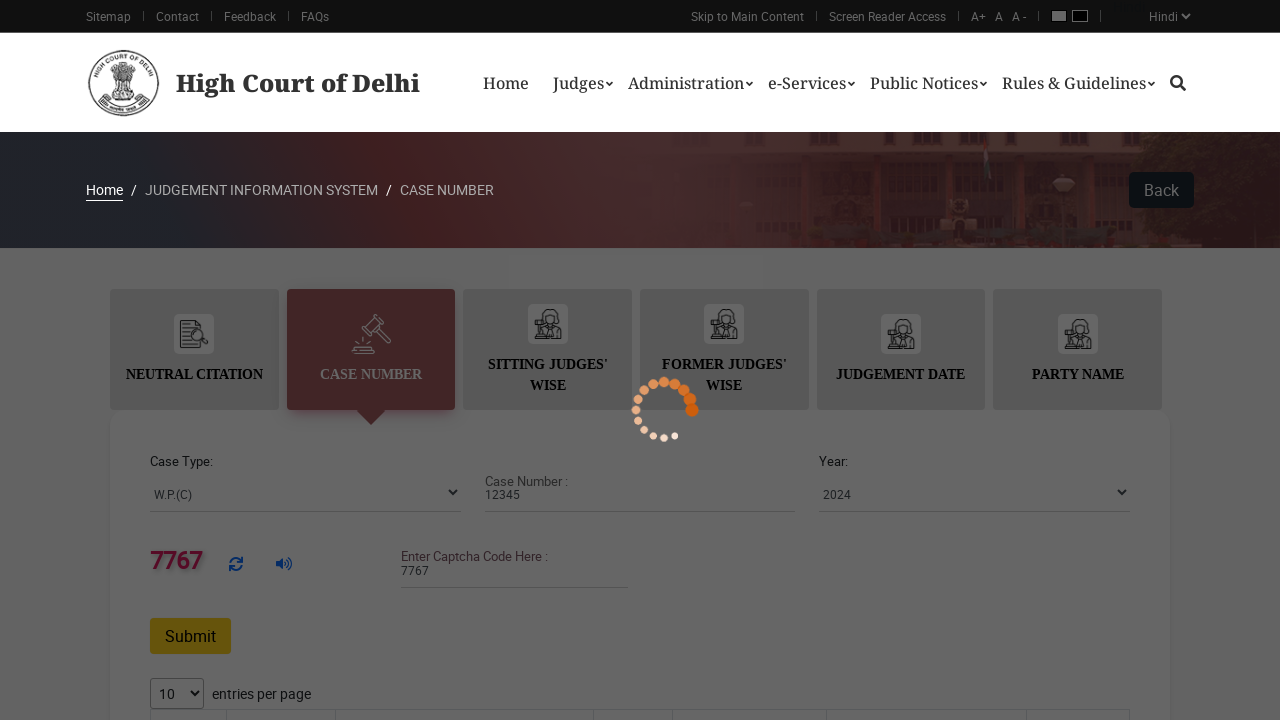

Waited for page to load after form submission (networkidle)
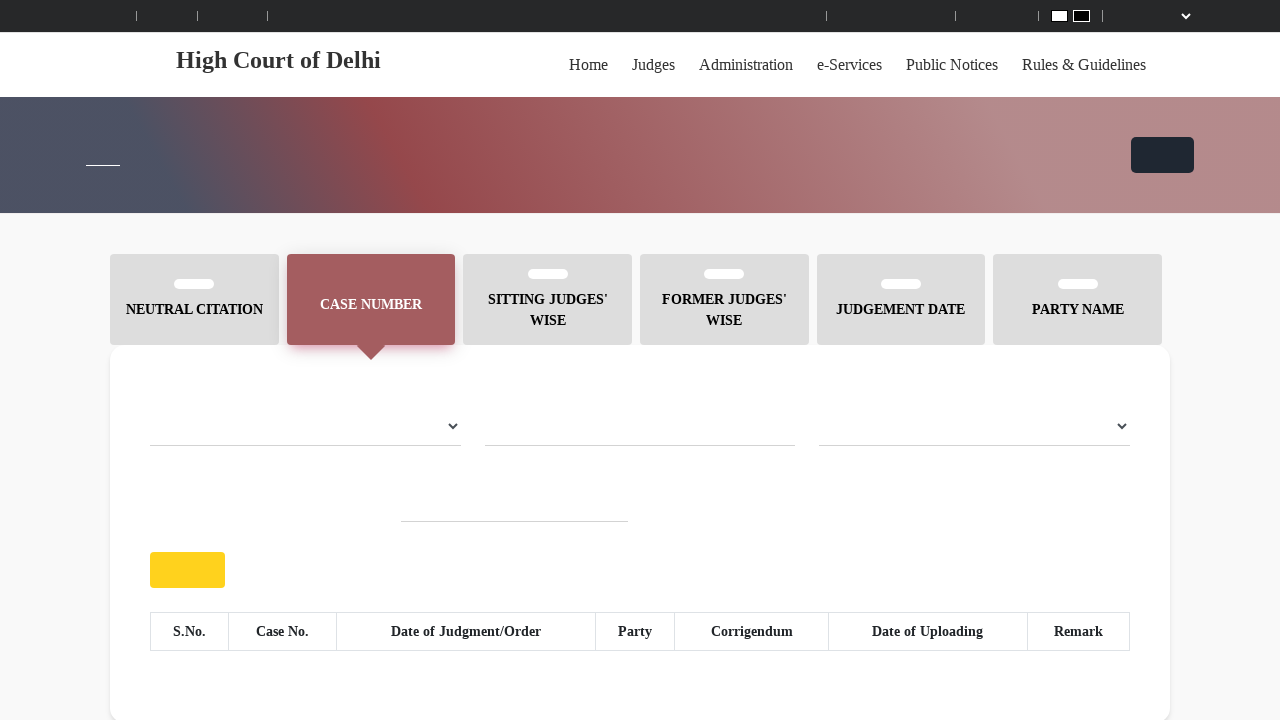

Results table loaded successfully
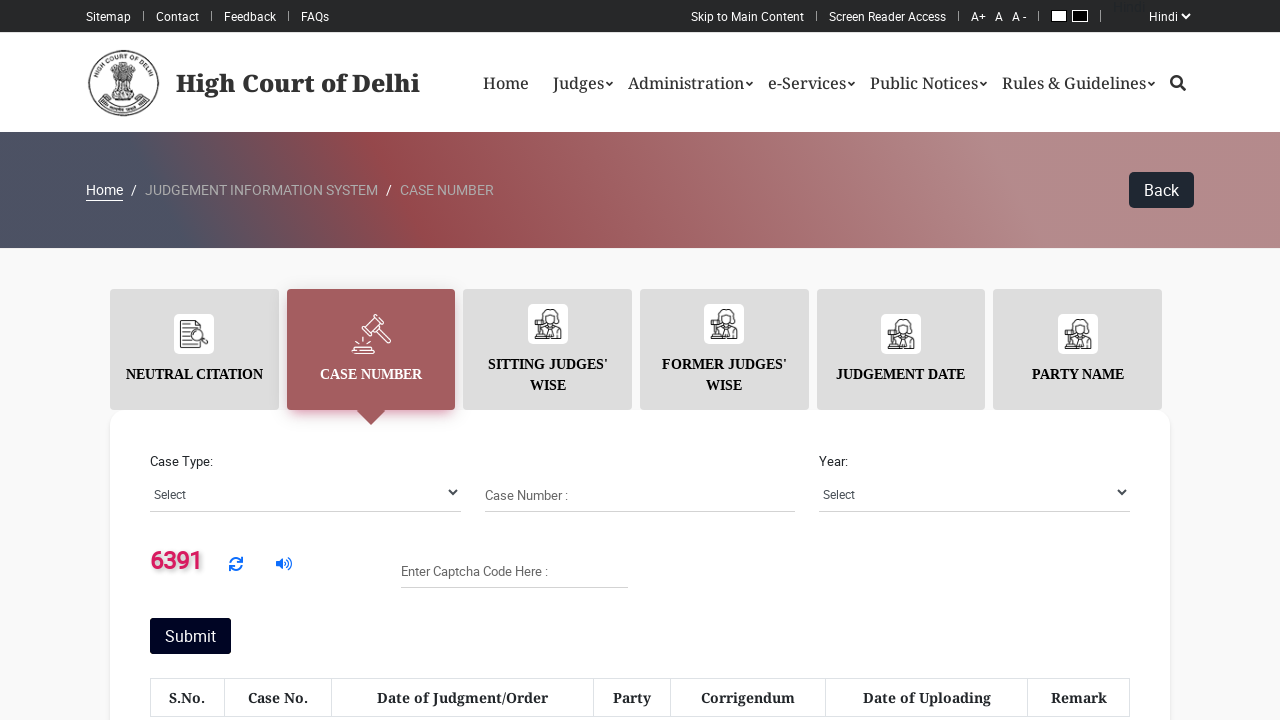

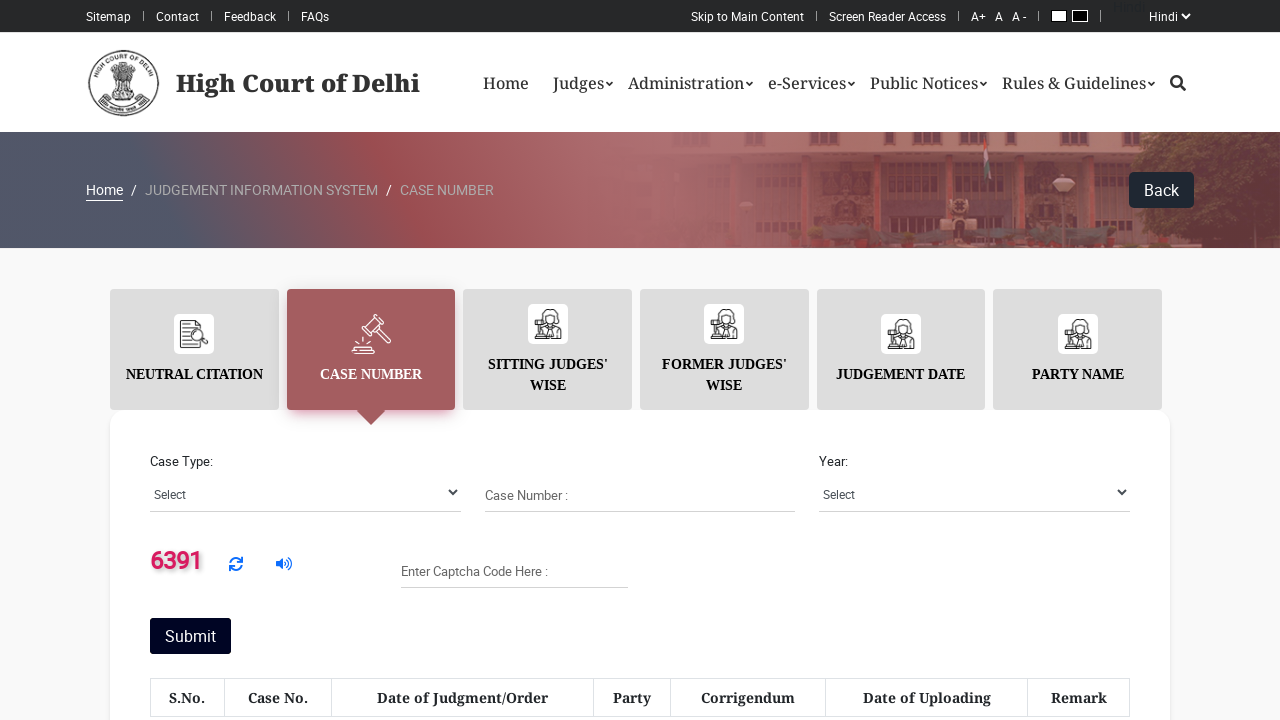